Navigates to the AnhTester website and clicks on the blog link in the navigation

Starting URL: https://anhtester.com

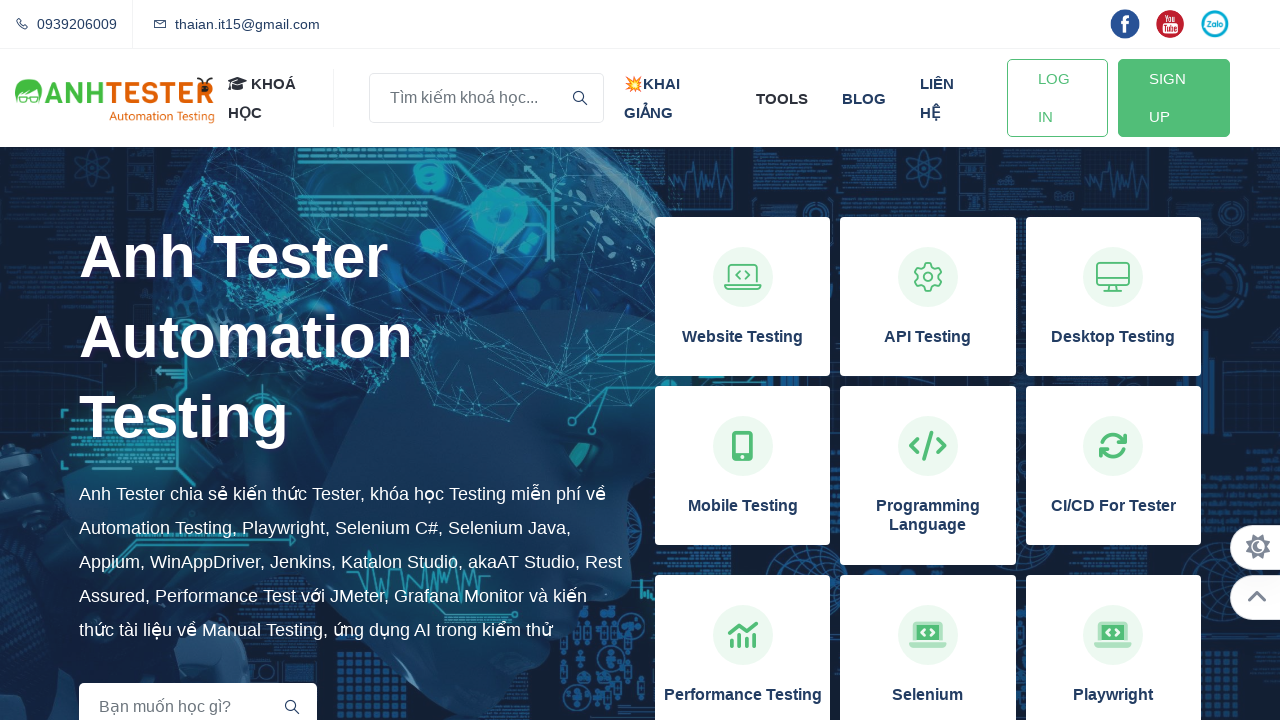

Navigated to https://anhtester.com
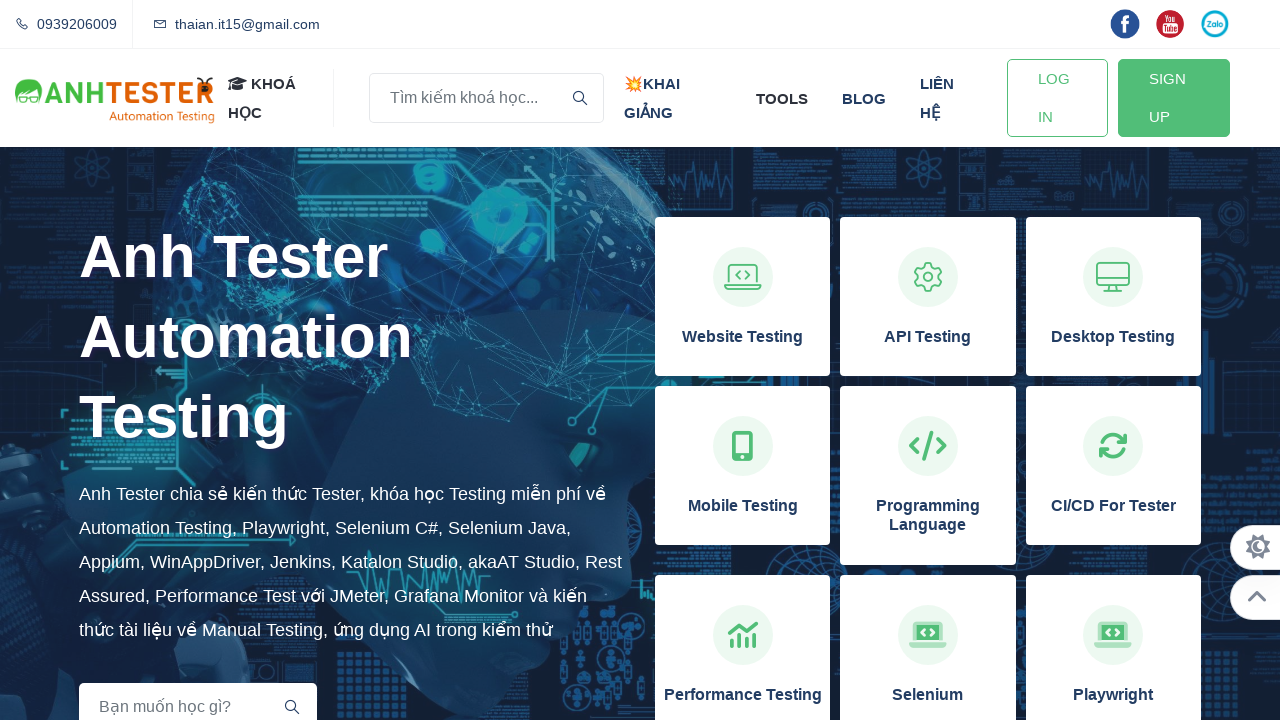

Clicked on the blog link in the navigation at (864, 98) on xpath=//a[normalize-space()='blog']
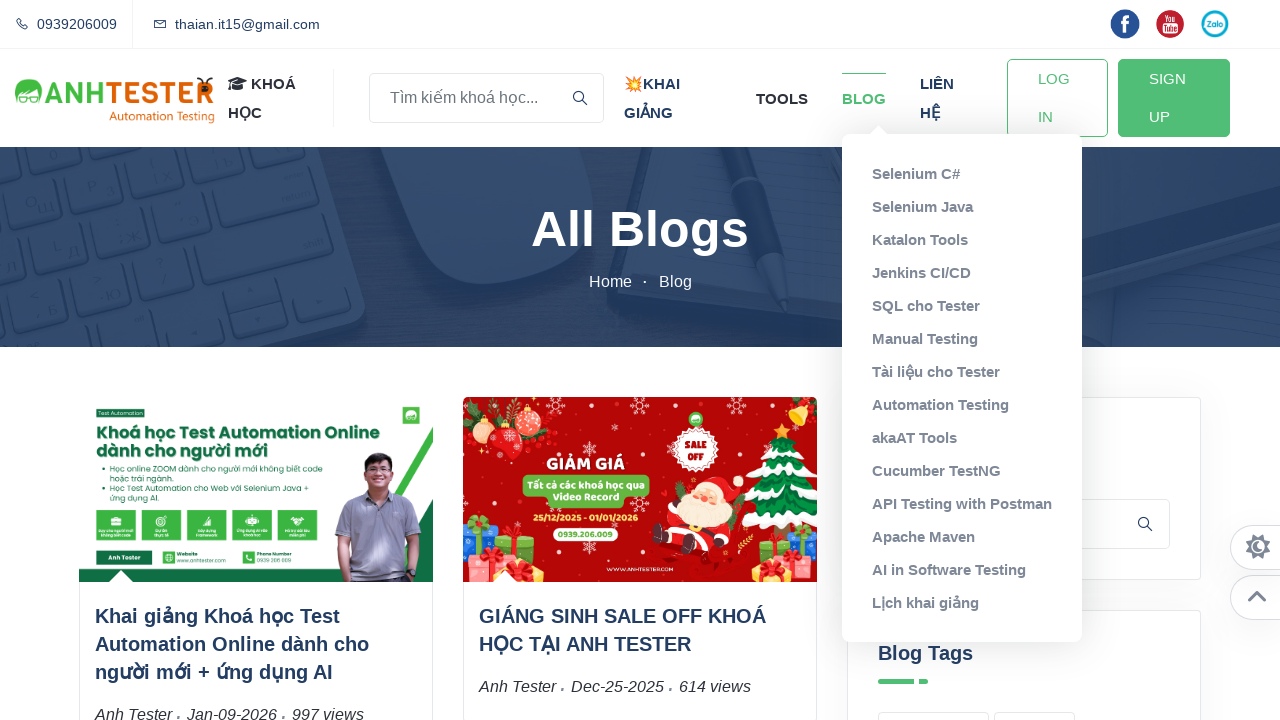

Navigation completed and page loaded
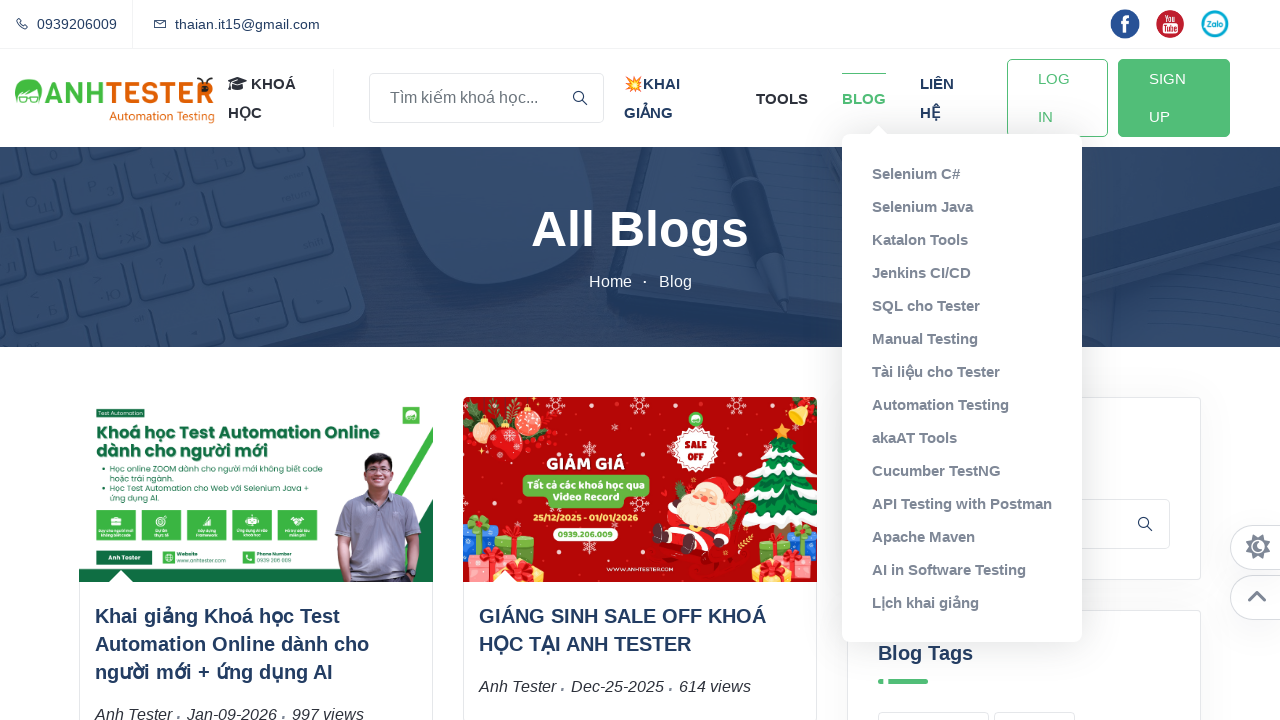

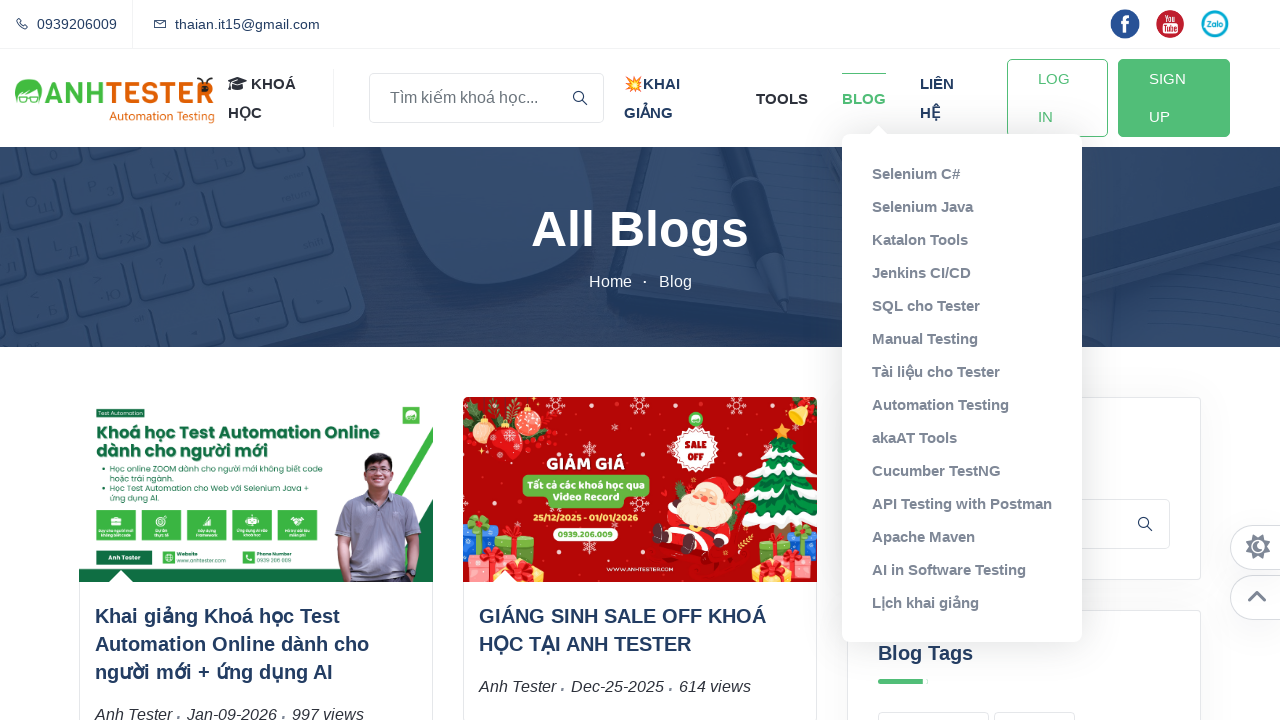